Tests that edits are cancelled when pressing Escape key during editing

Starting URL: https://demo.playwright.dev/todomvc

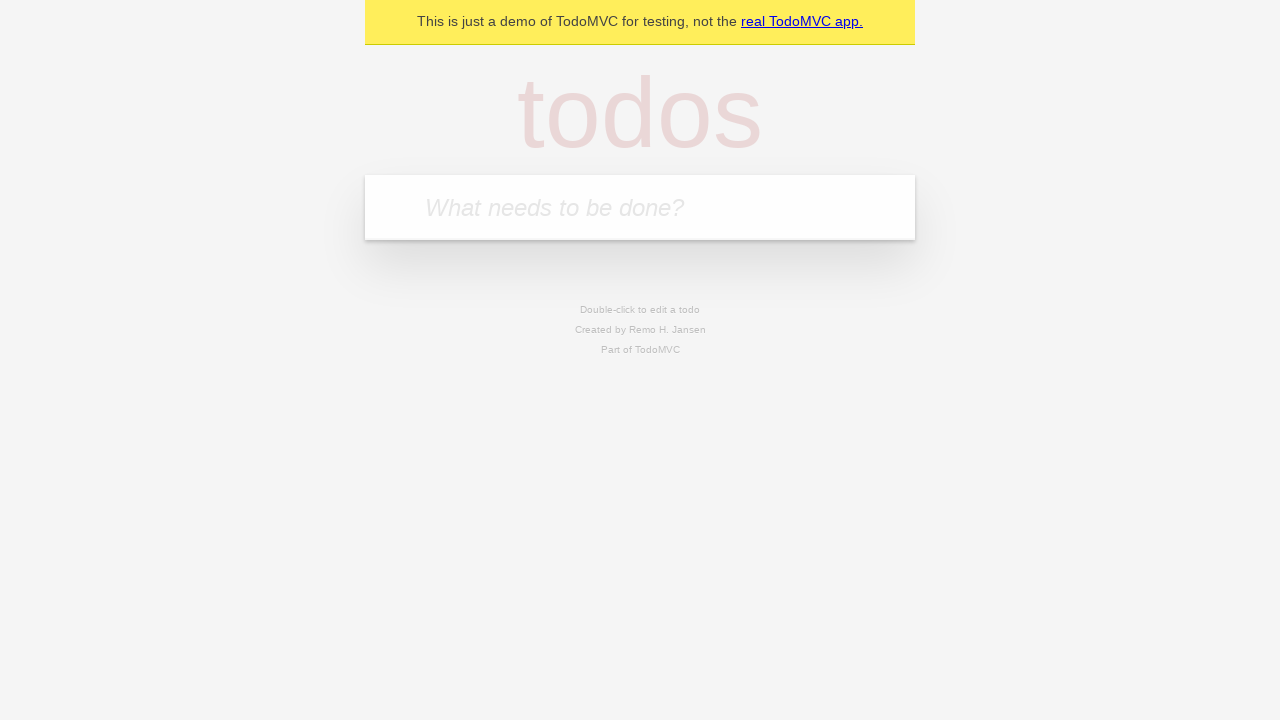

Filled todo input with 'buy some cheese' on internal:attr=[placeholder="What needs to be done?"i]
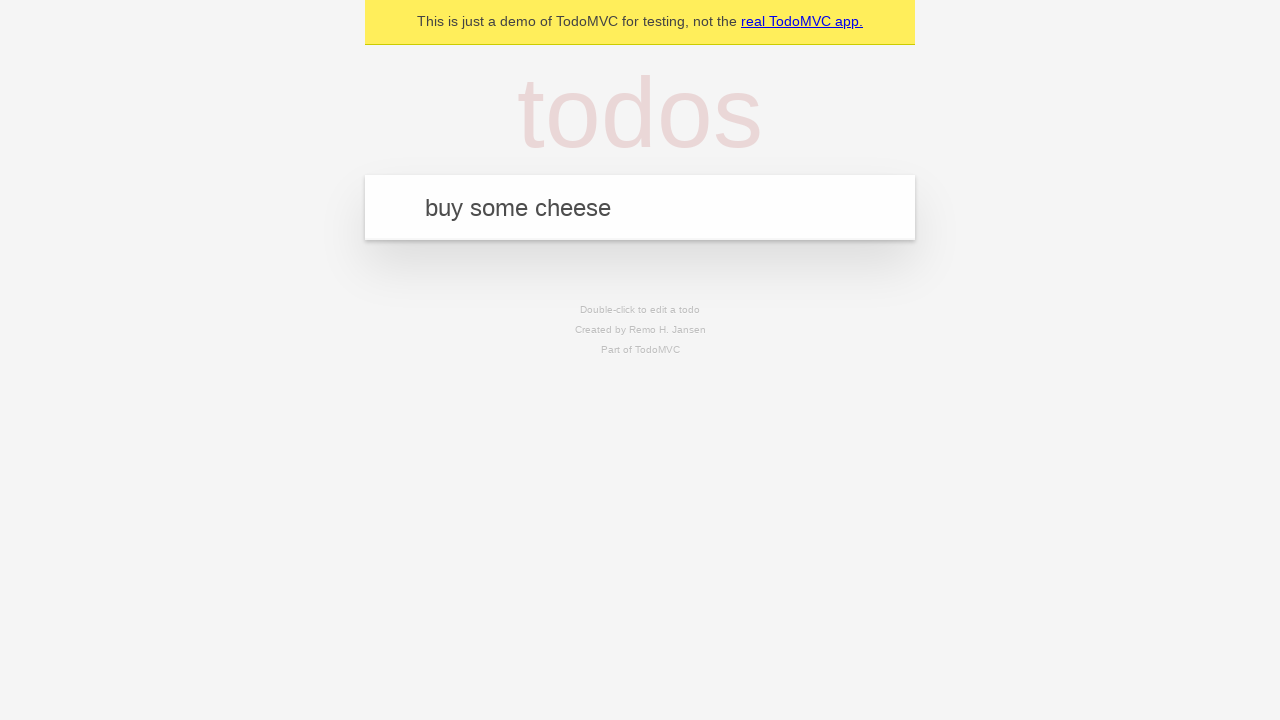

Pressed Enter to create first todo on internal:attr=[placeholder="What needs to be done?"i]
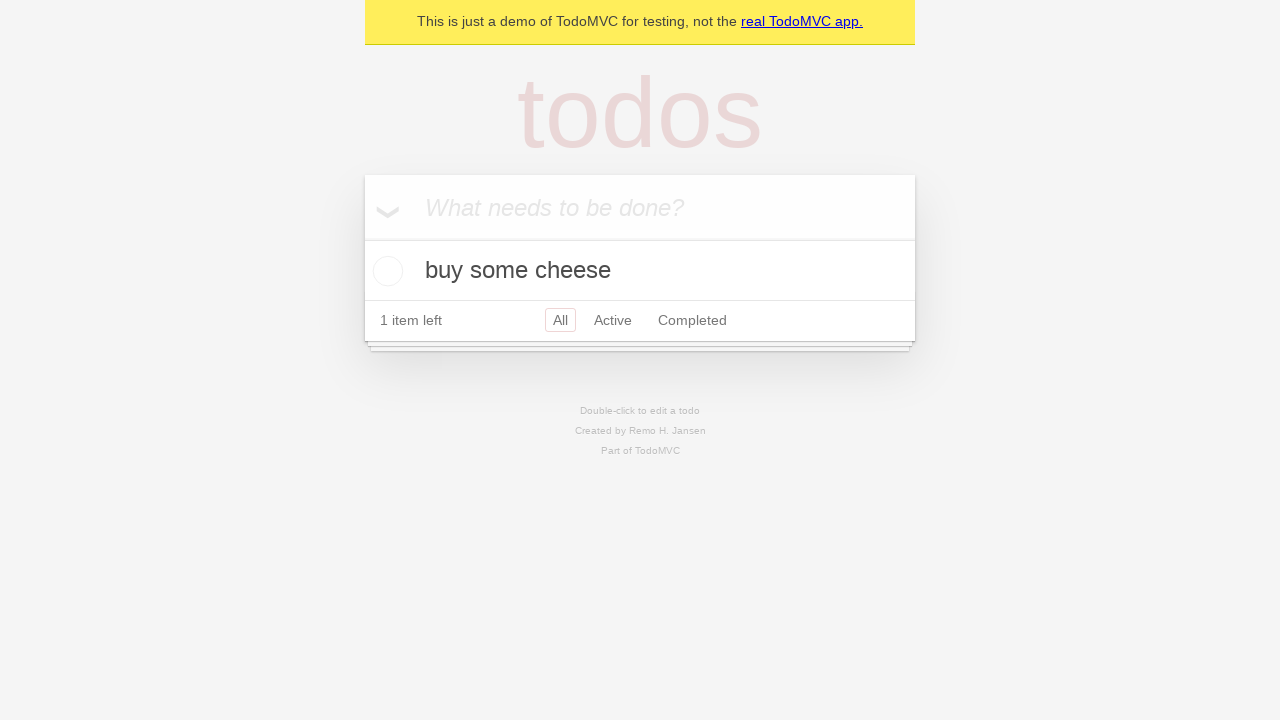

Filled todo input with 'feed the cat' on internal:attr=[placeholder="What needs to be done?"i]
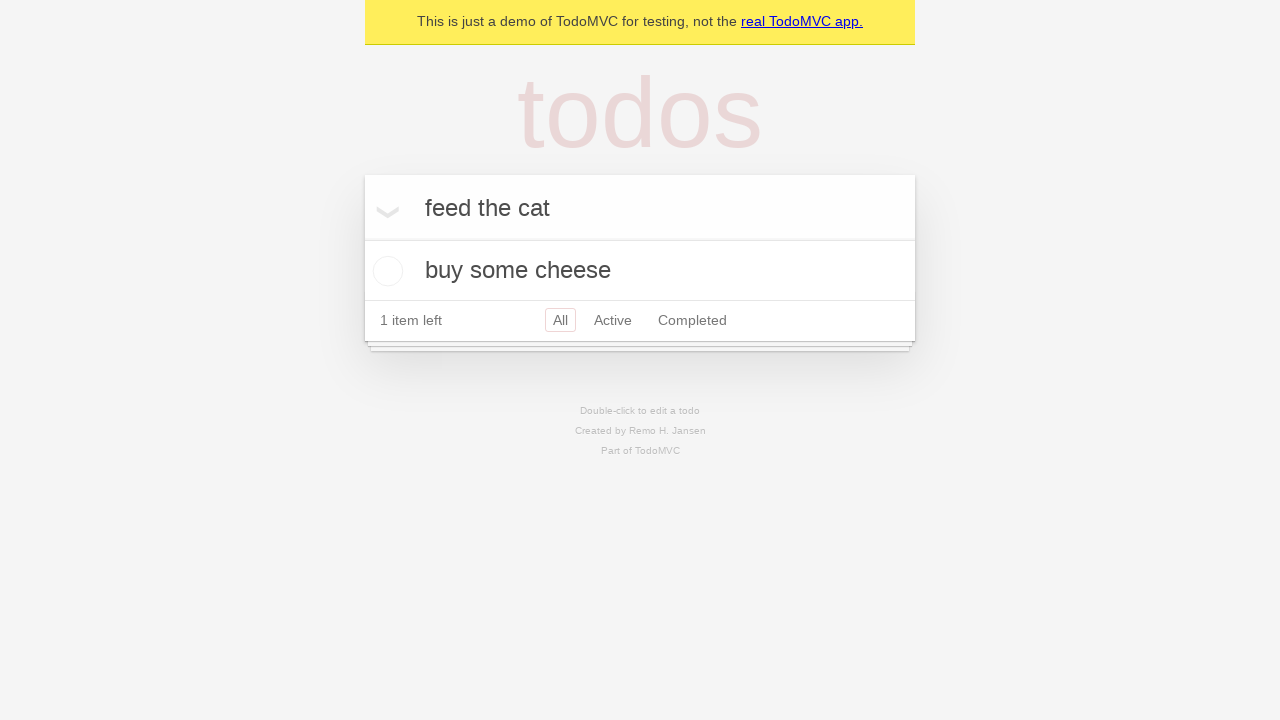

Pressed Enter to create second todo on internal:attr=[placeholder="What needs to be done?"i]
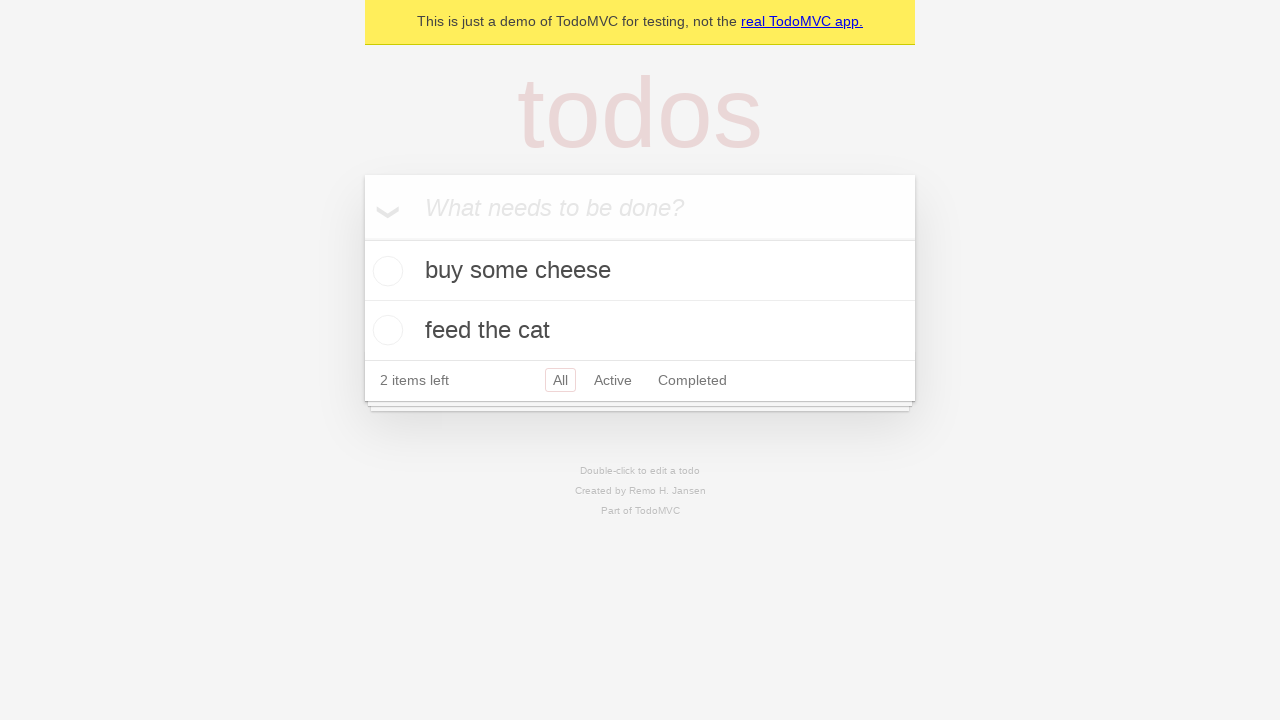

Filled todo input with 'book a doctors appointment' on internal:attr=[placeholder="What needs to be done?"i]
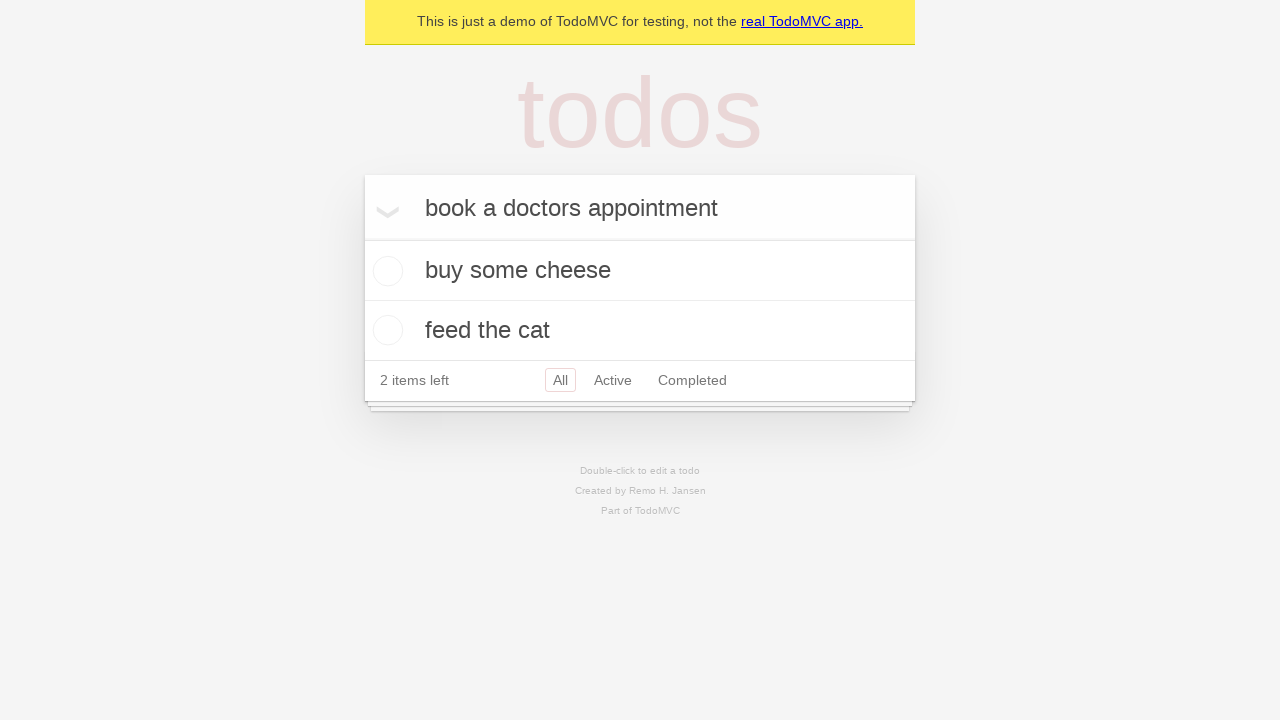

Pressed Enter to create third todo on internal:attr=[placeholder="What needs to be done?"i]
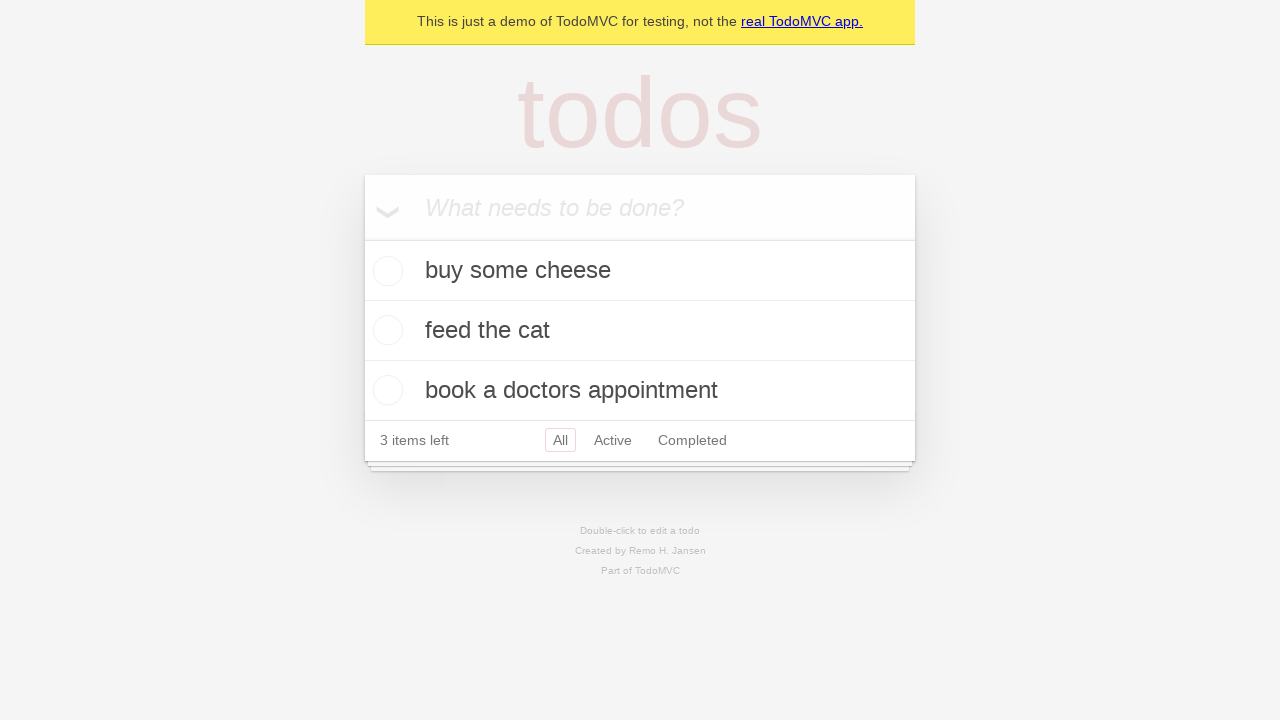

Double-clicked second todo to enter edit mode at (640, 331) on internal:testid=[data-testid="todo-item"s] >> nth=1
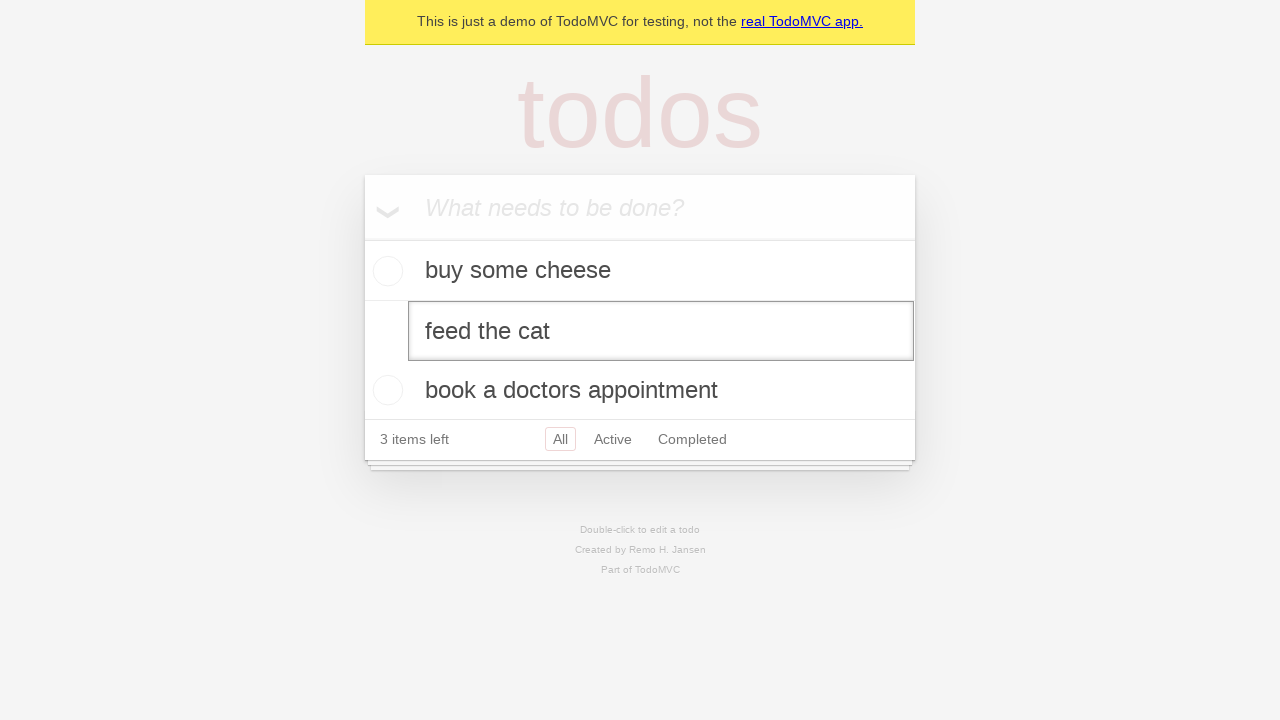

Filled edit field with 'buy some sausages' on internal:testid=[data-testid="todo-item"s] >> nth=1 >> internal:role=textbox[nam
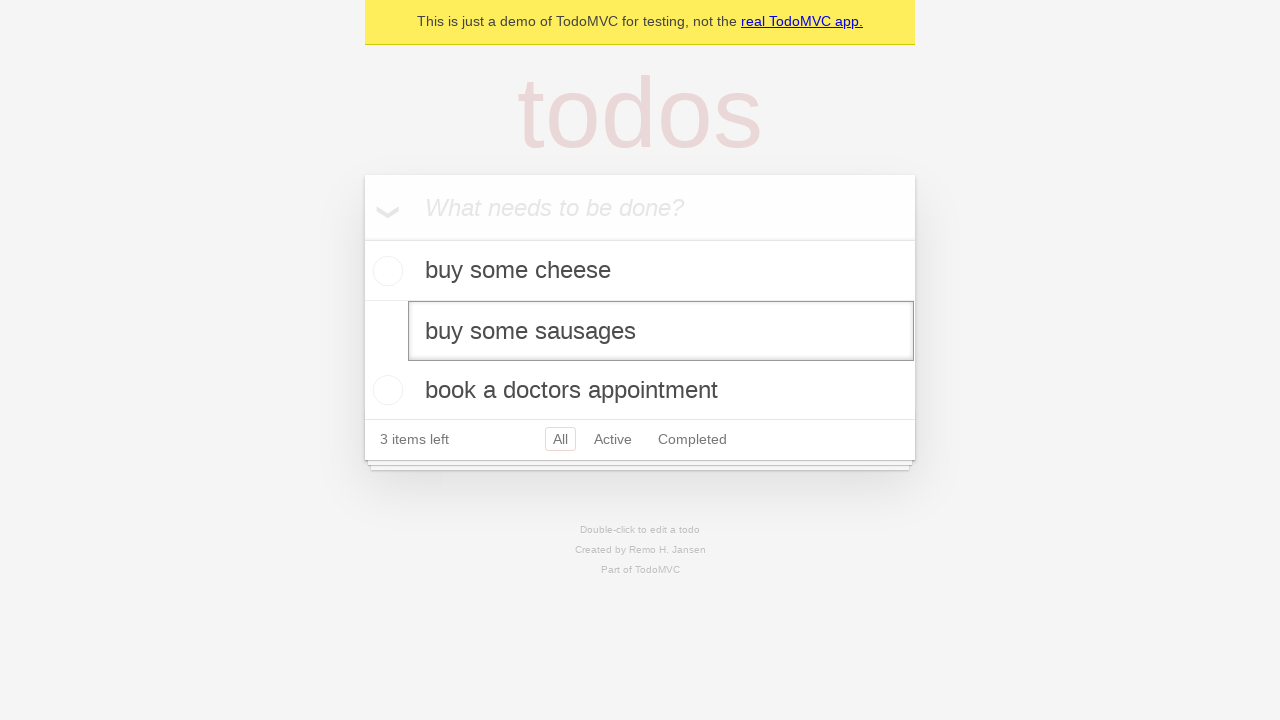

Pressed Escape to cancel edit and verify todo reverts to original text on internal:testid=[data-testid="todo-item"s] >> nth=1 >> internal:role=textbox[nam
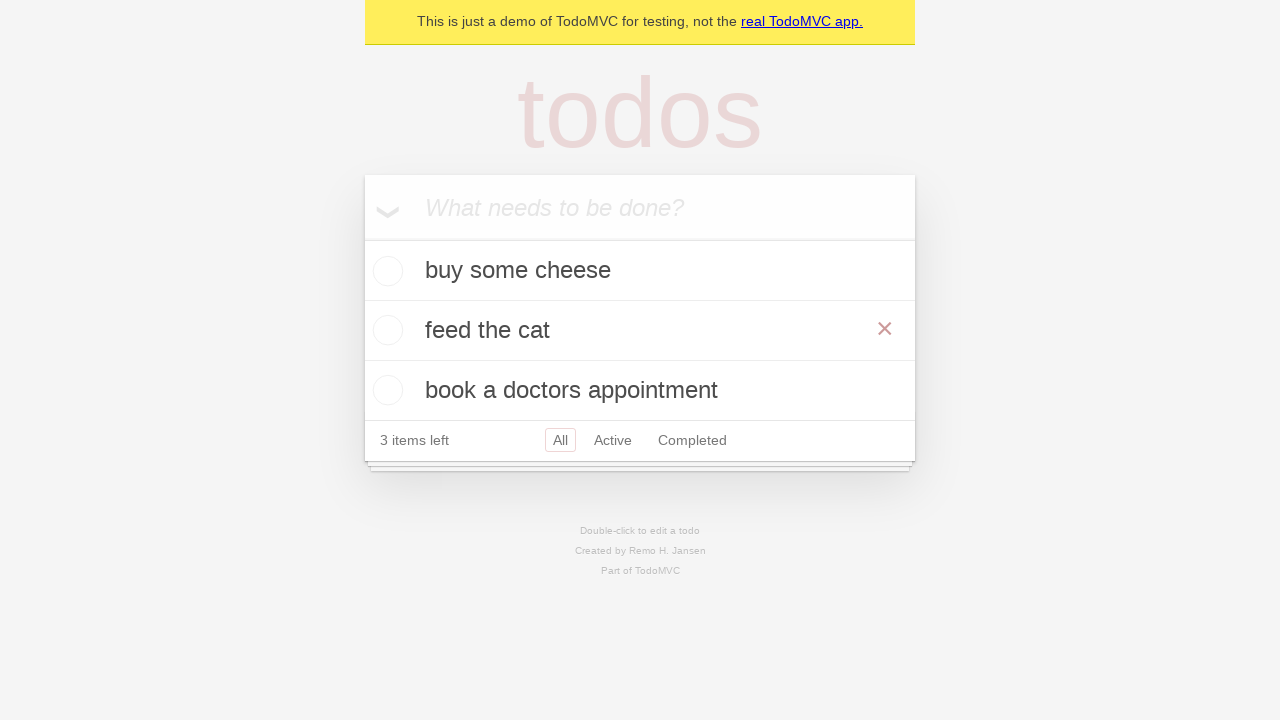

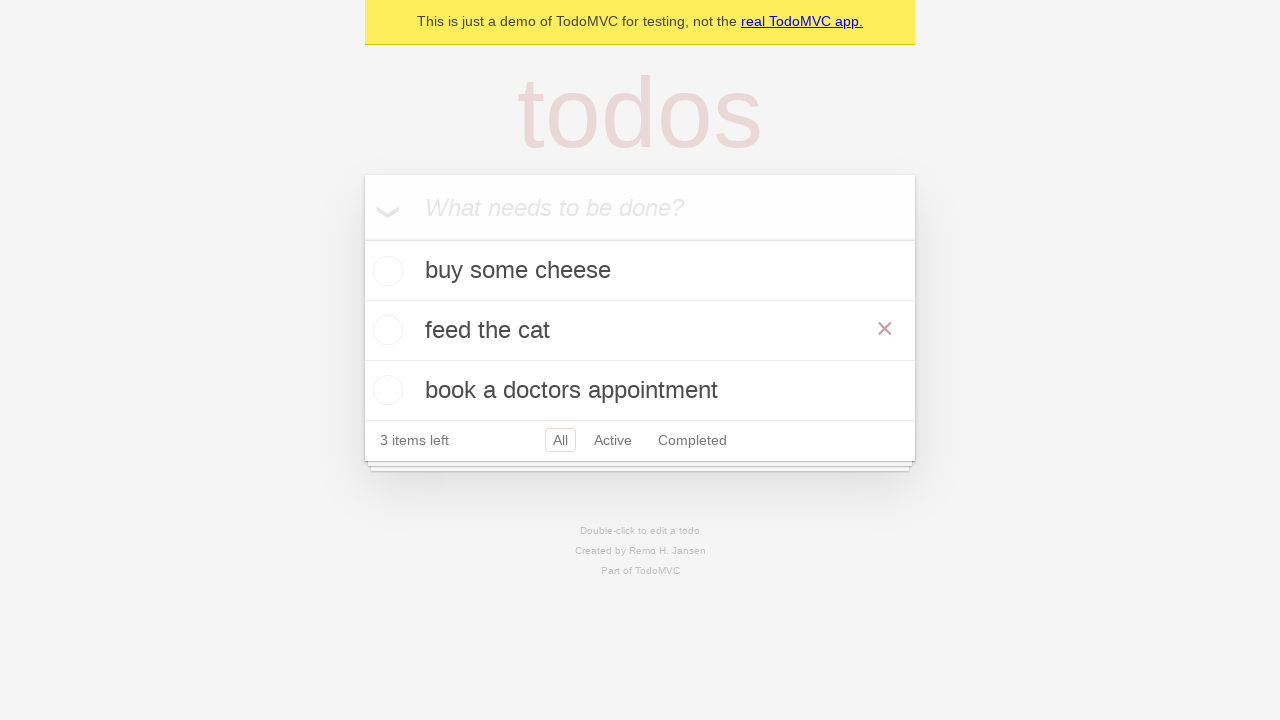